Tests promo code application behavior when the server request is aborted, by adding a pizza to cart, navigating to cart, entering a promo code, and blocking the apply coupon API request.

Starting URL: https://pizzeria.skillbox.cc/

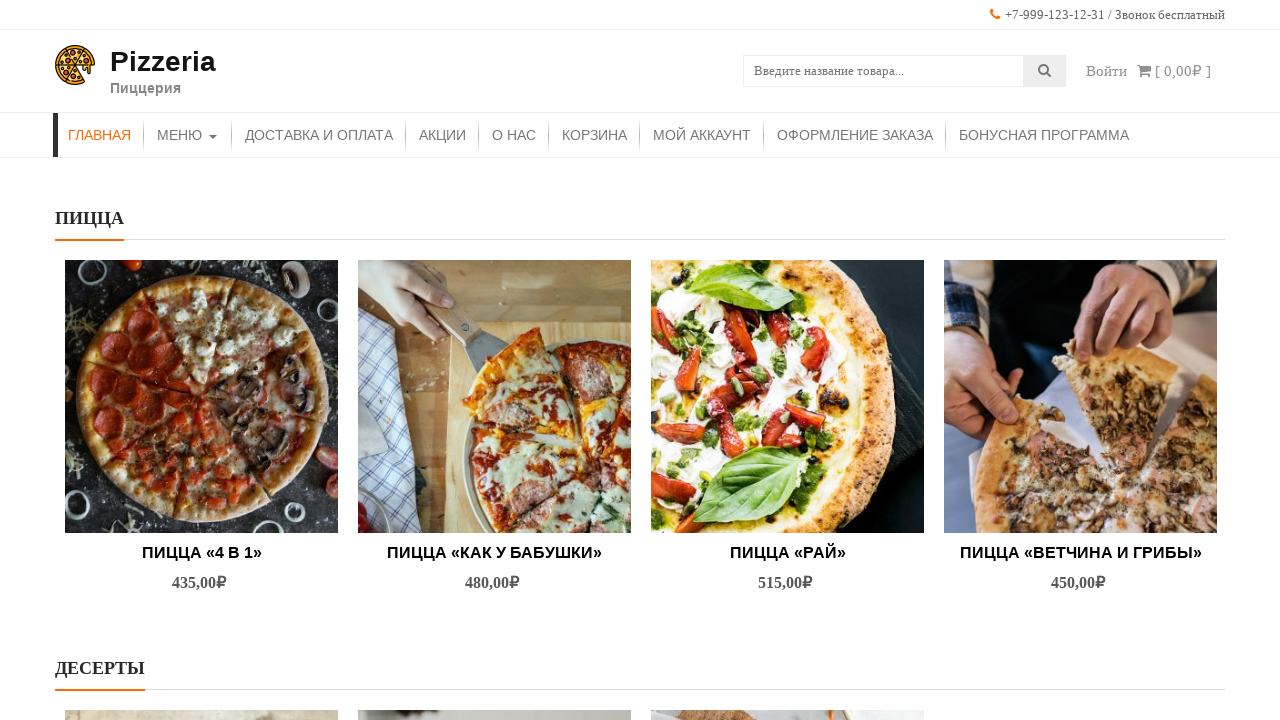

Located 6th pizza's add to cart button
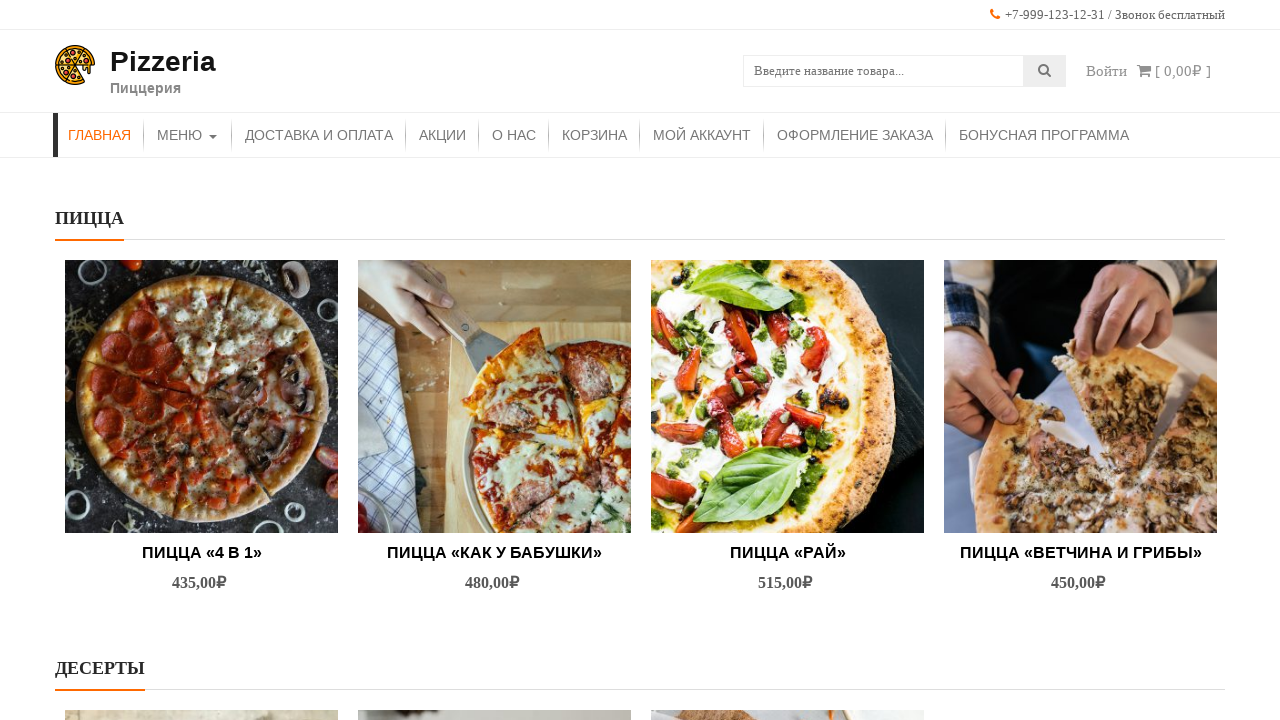

Clicked add to cart button for 6th pizza
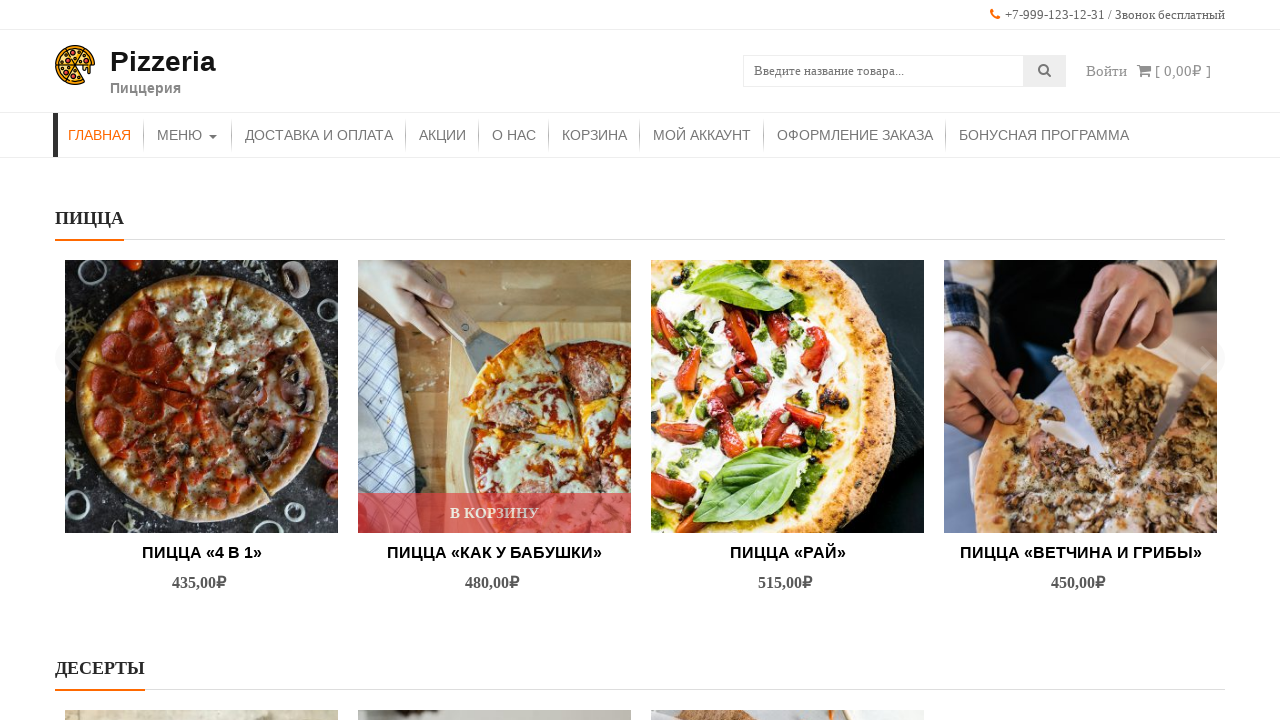

Waited for cart to update
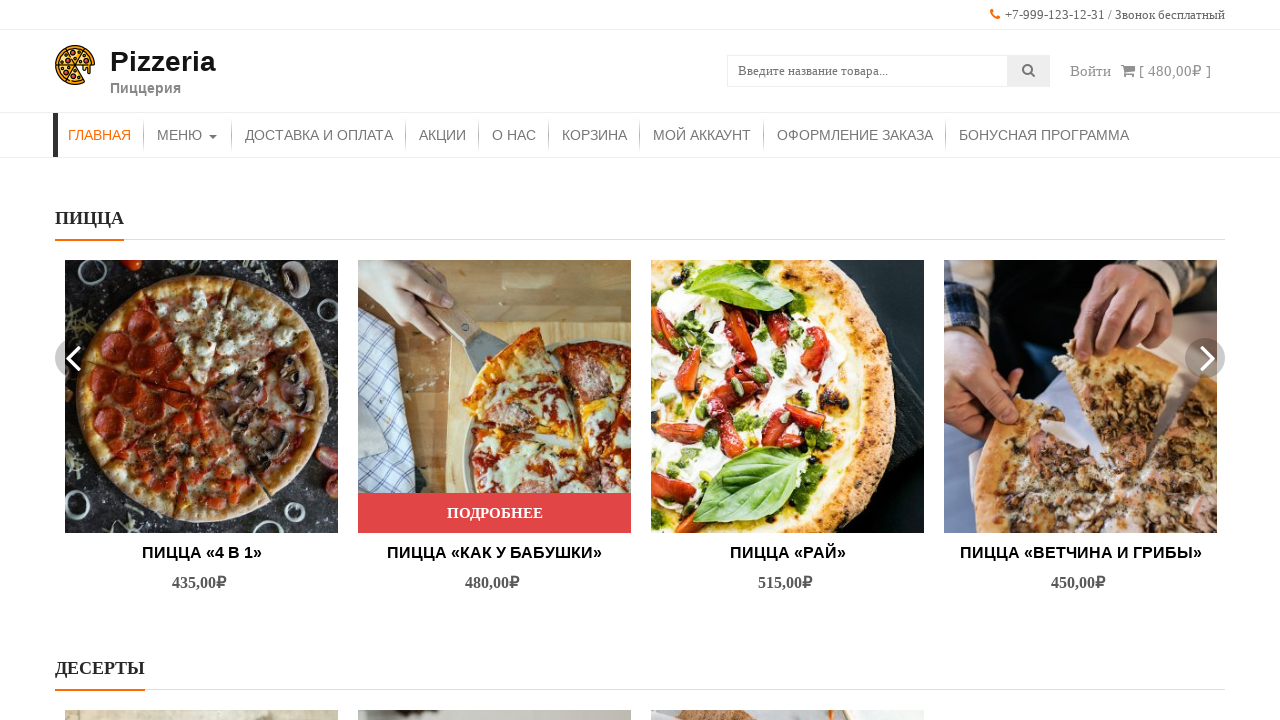

Located cart link
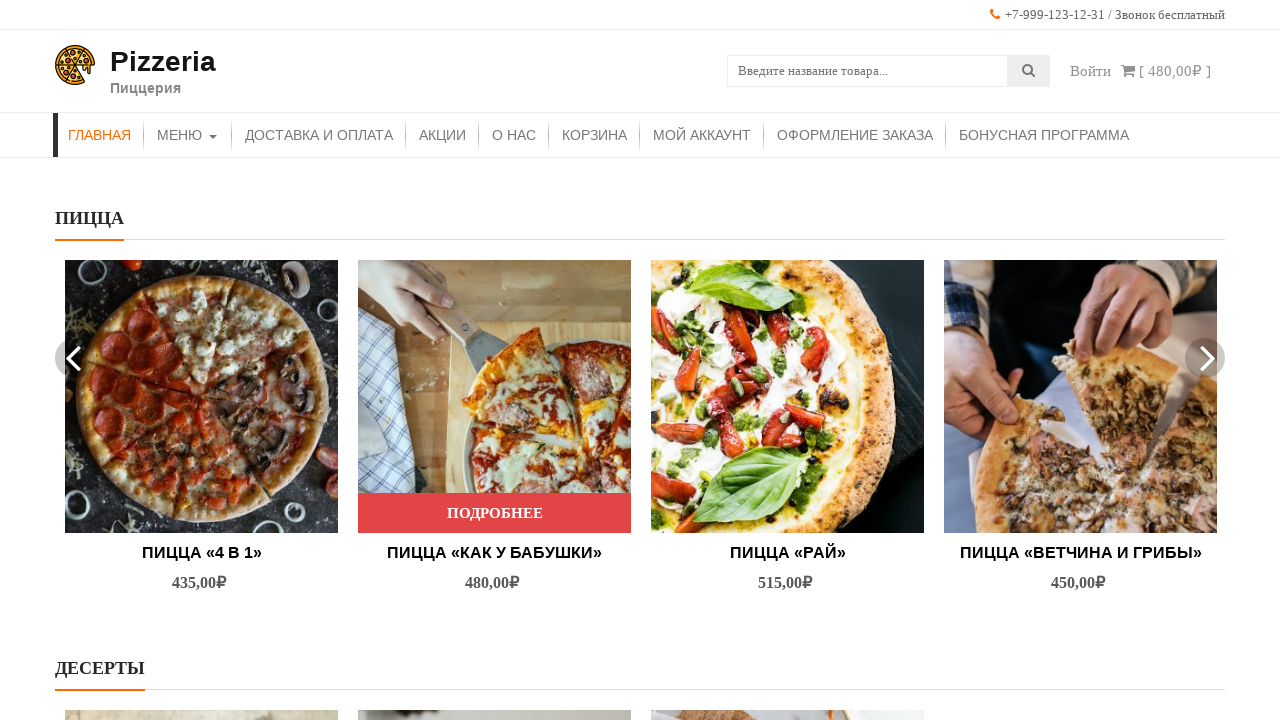

Navigated to cart page
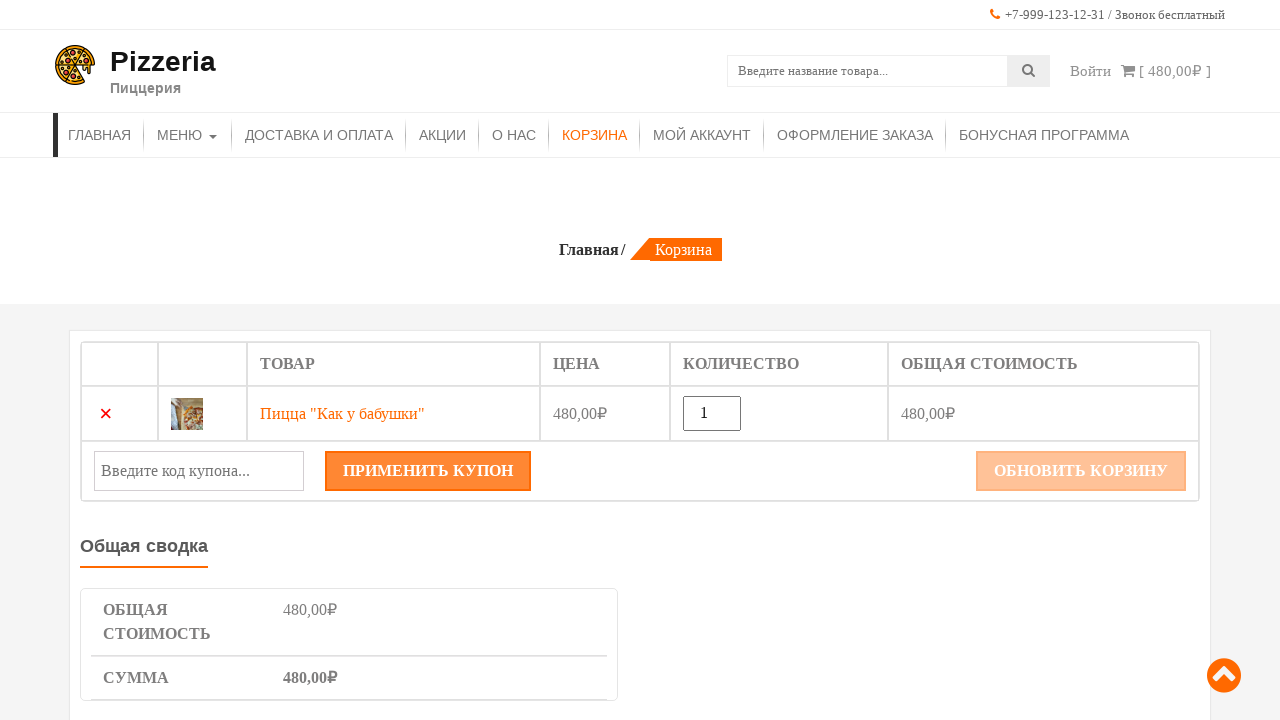

Located promo code input field
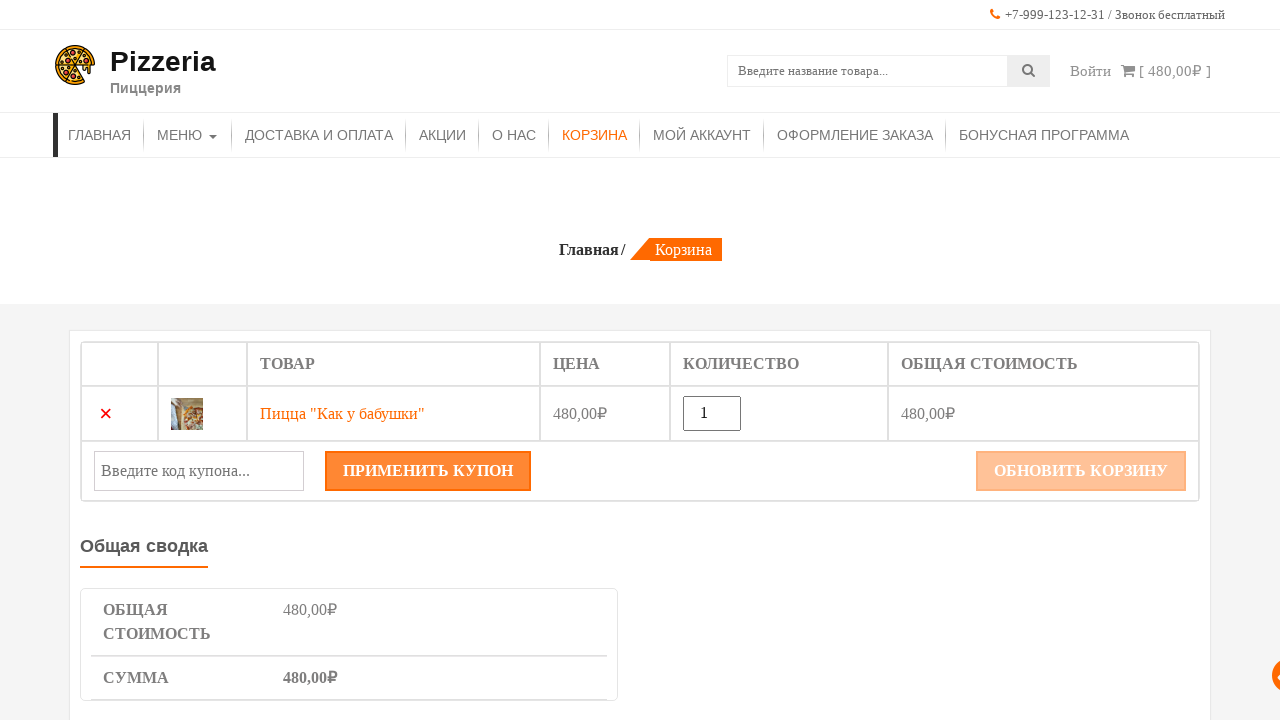

Entered promo code 'GIVEMEHALYAVA' into field
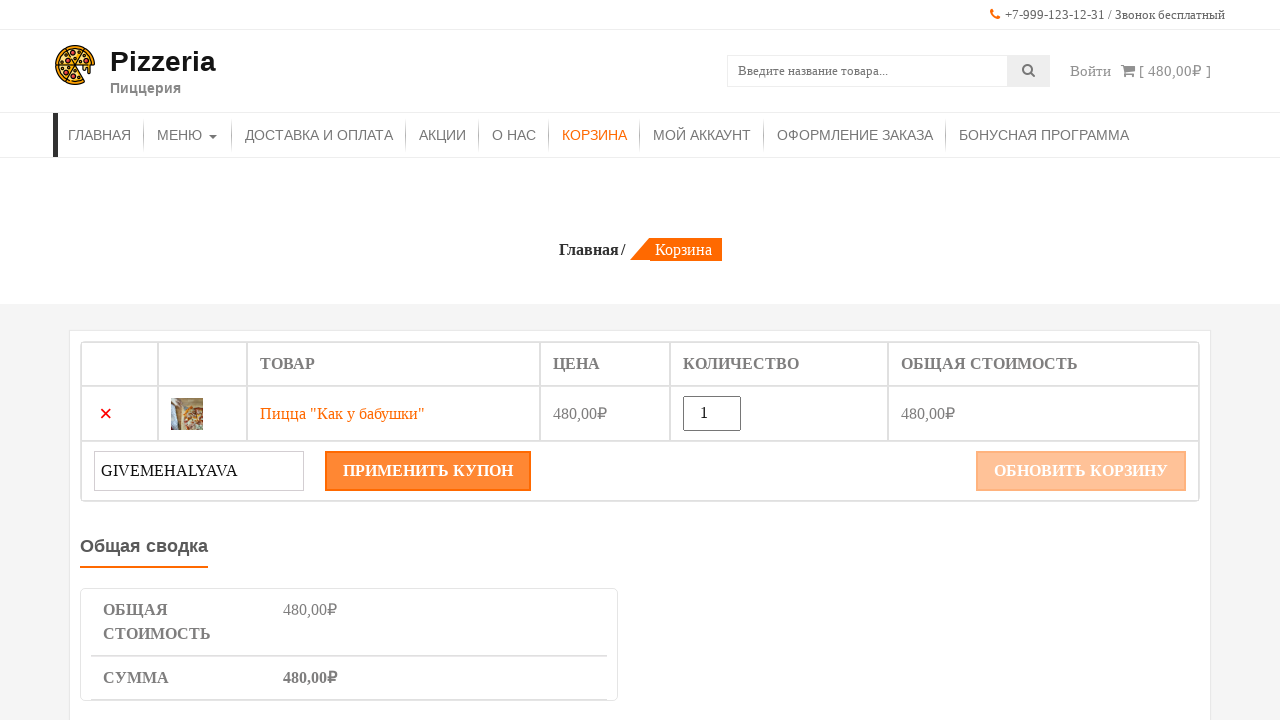

Set up route interception to abort apply_coupon API request
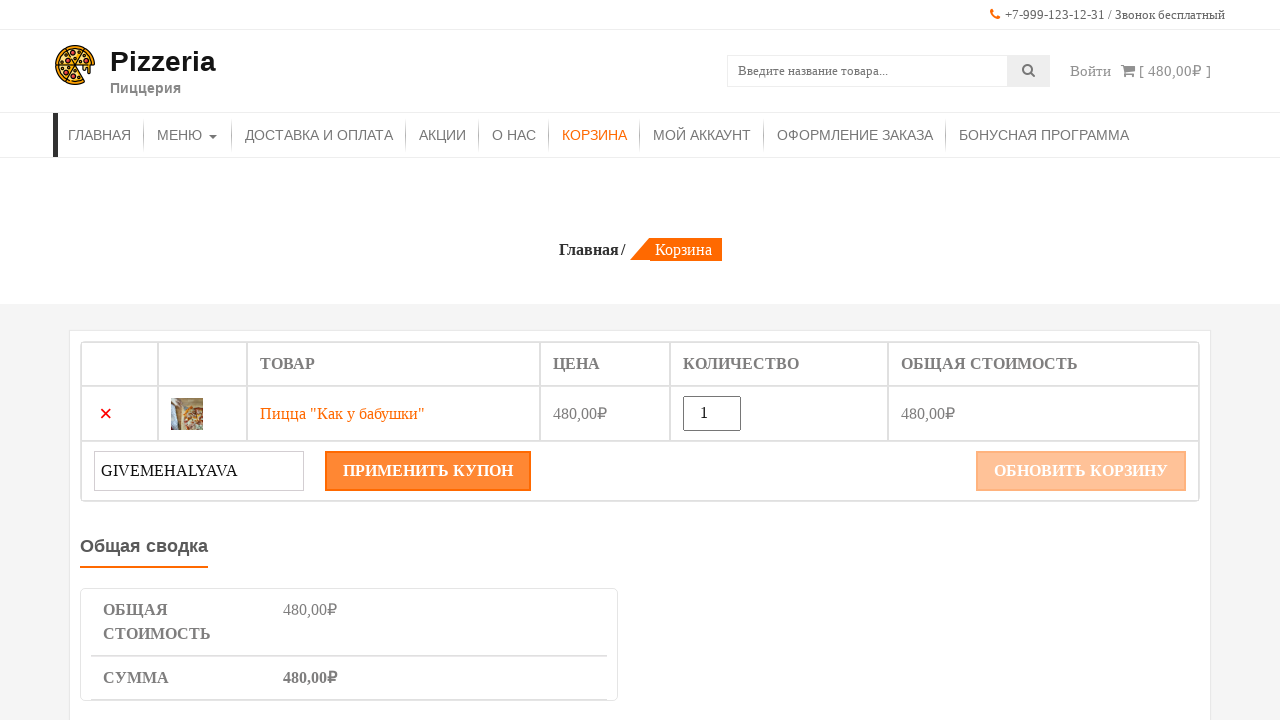

Located apply coupon button
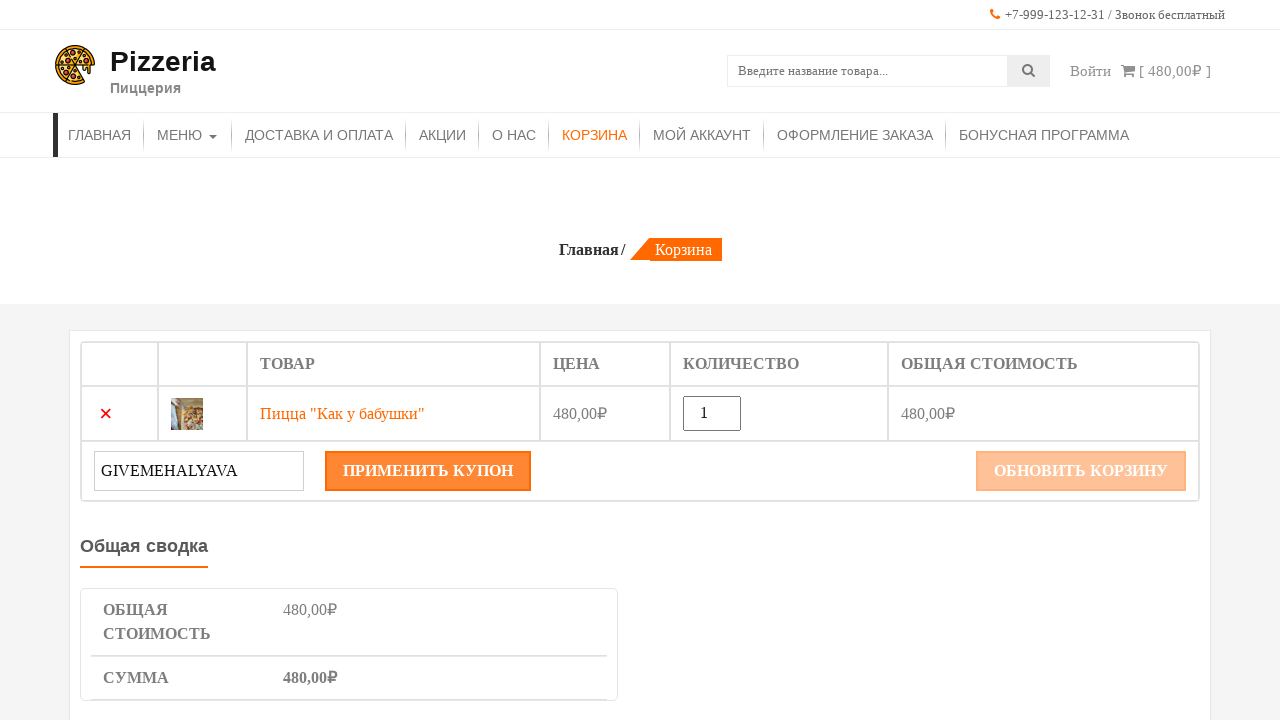

Clicked apply coupon button, API request will be aborted
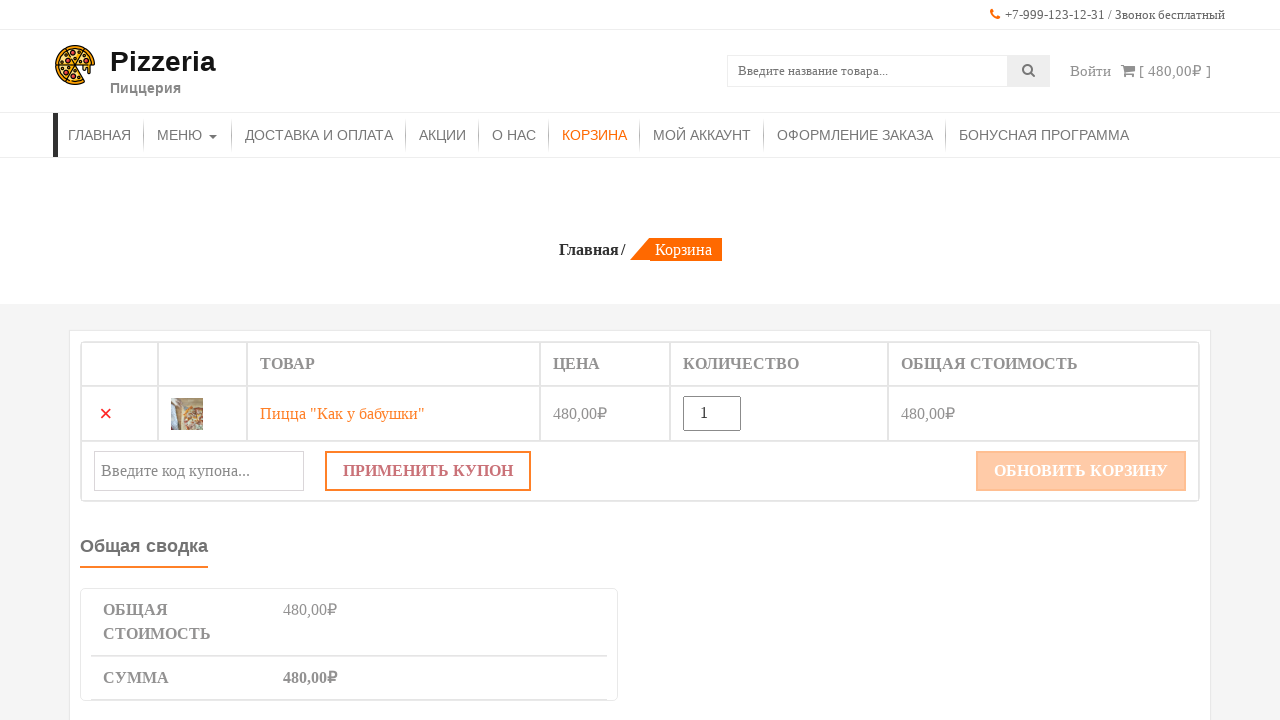

Waited for error state to display after aborted request
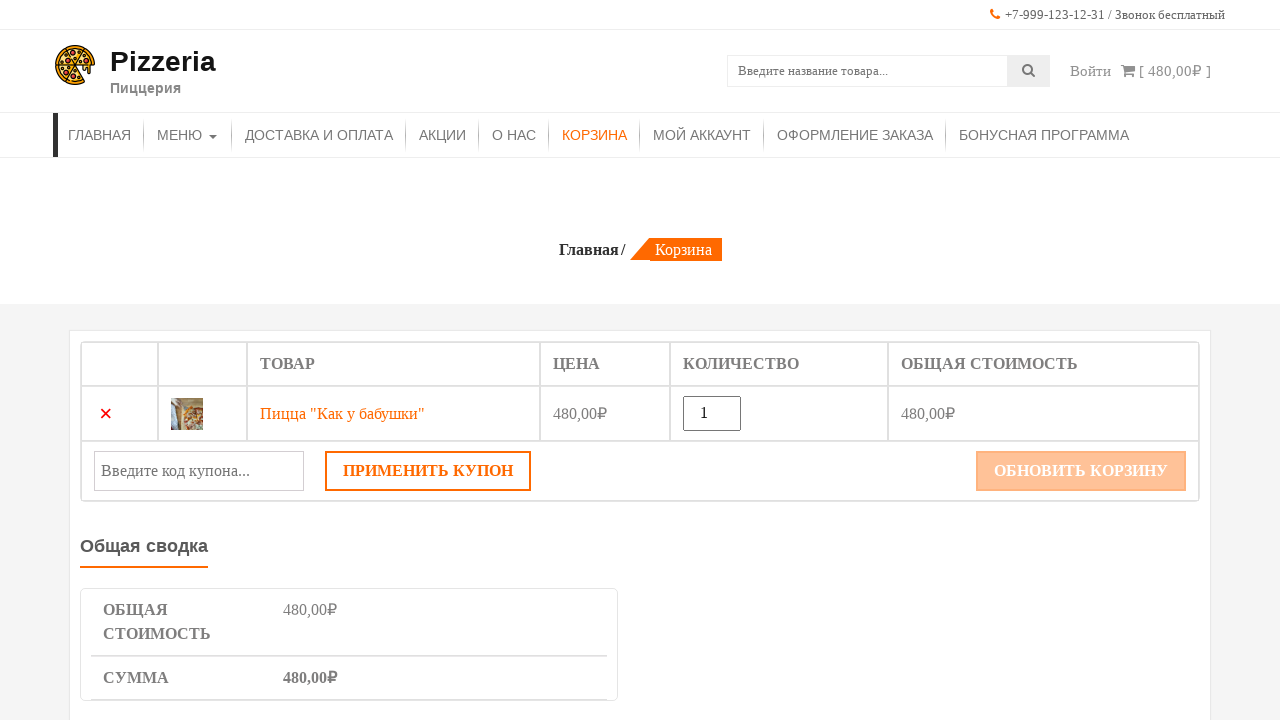

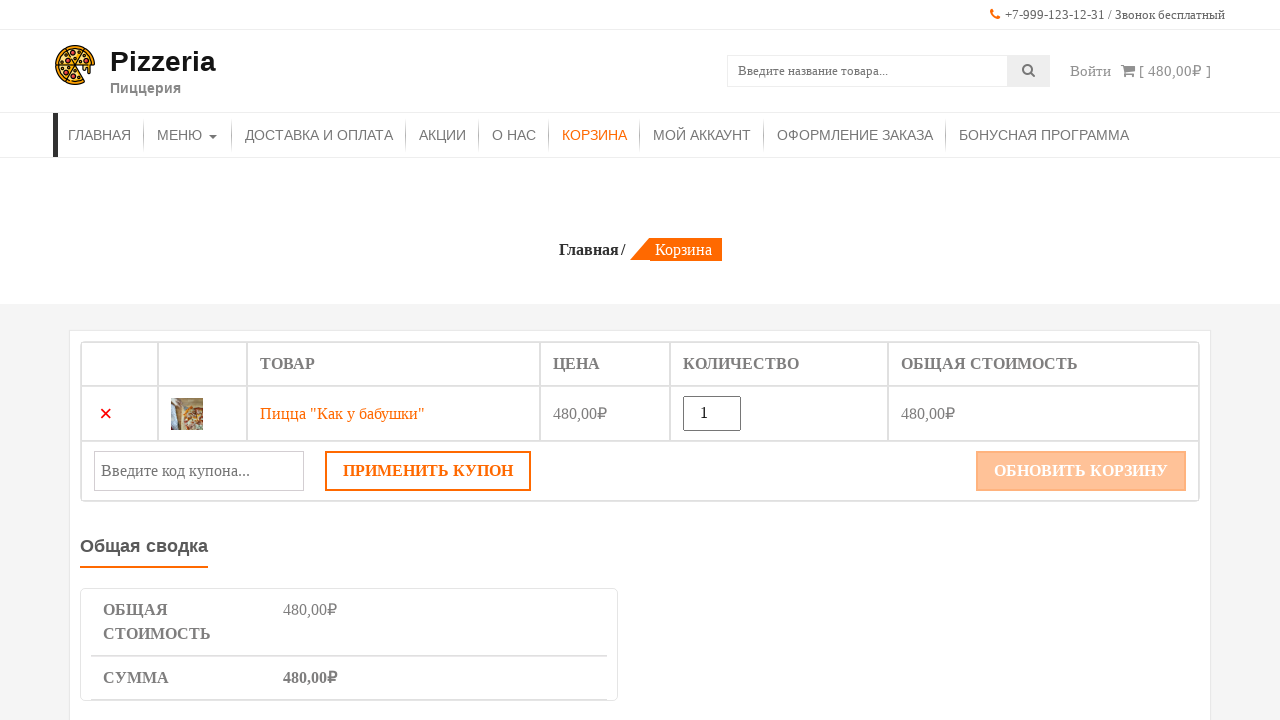